Tests that the "About Scratch" footer link redirects to the correct /about page

Starting URL: https://scratch.mit.edu

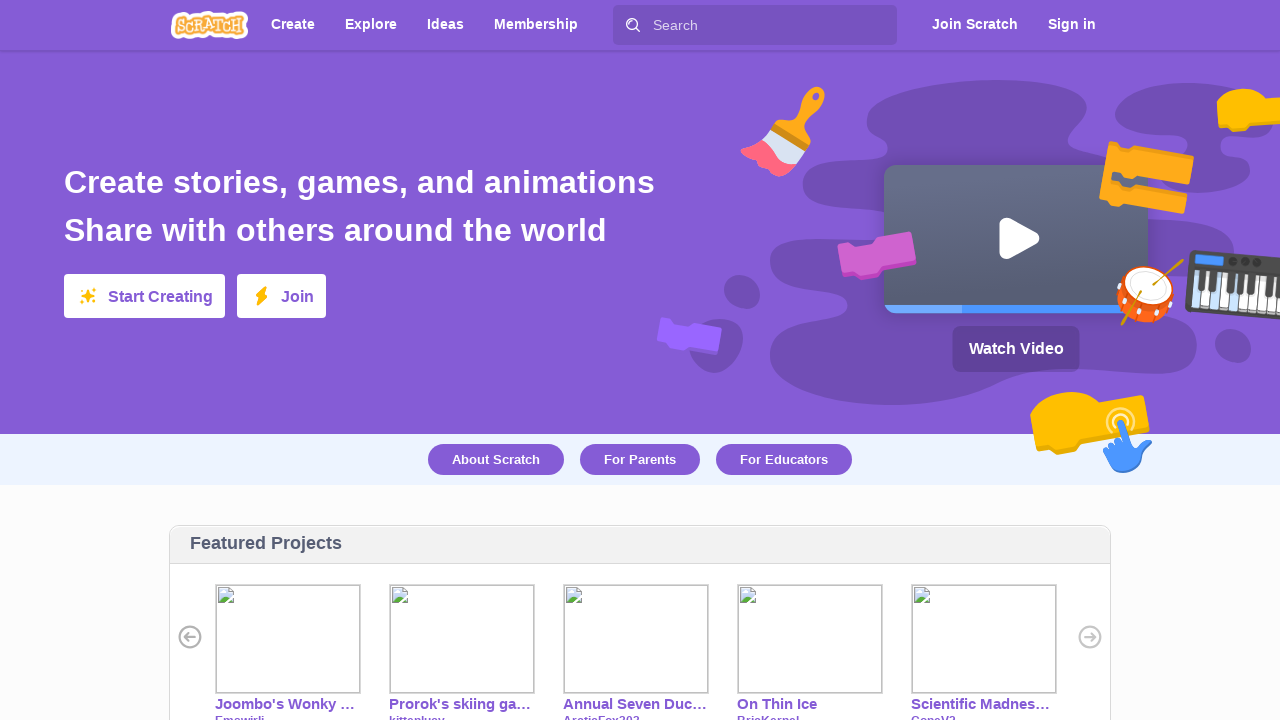

Footer element loaded
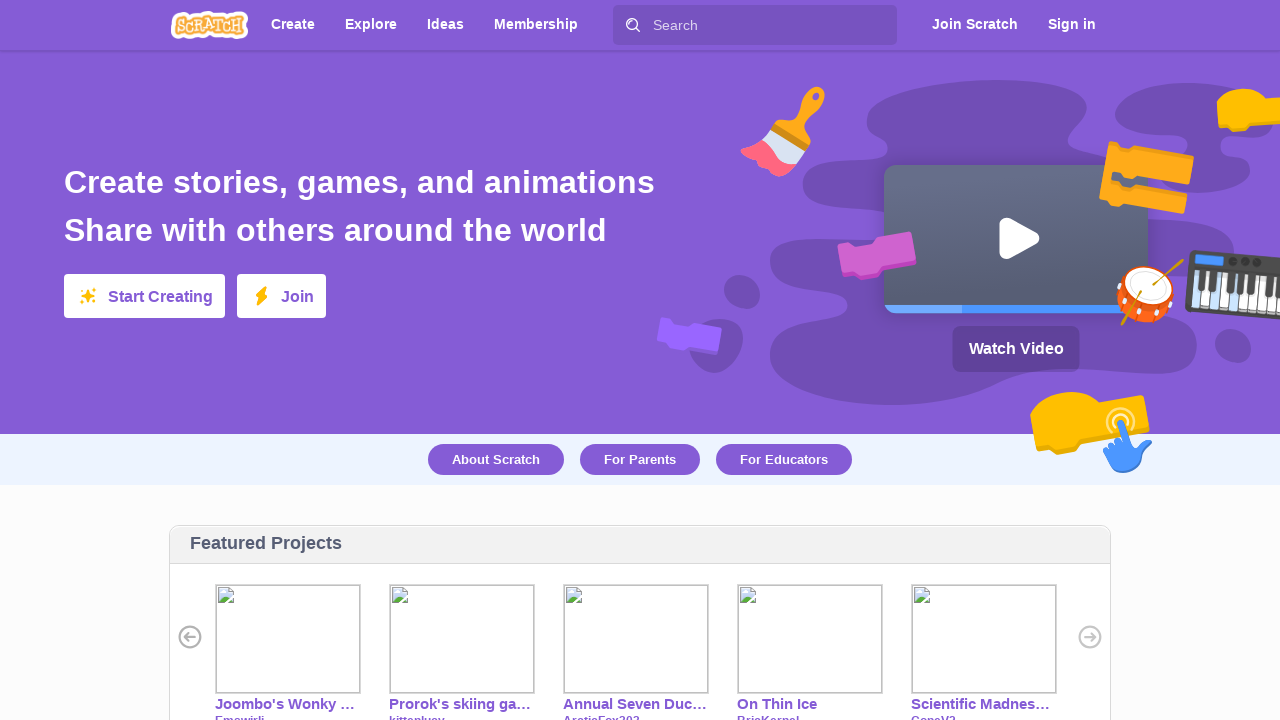

Clicked 'About Scratch' link in footer at (210, 486) on #footer >> text=About Scratch
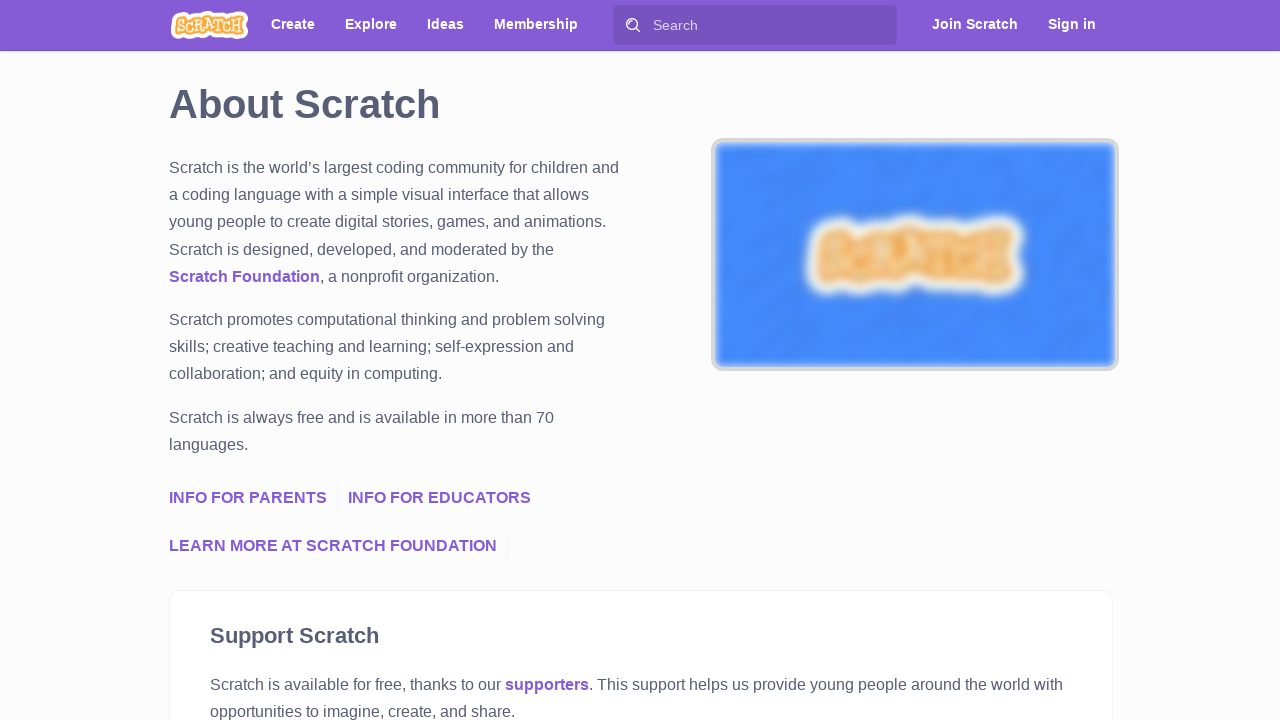

Redirected to /about page
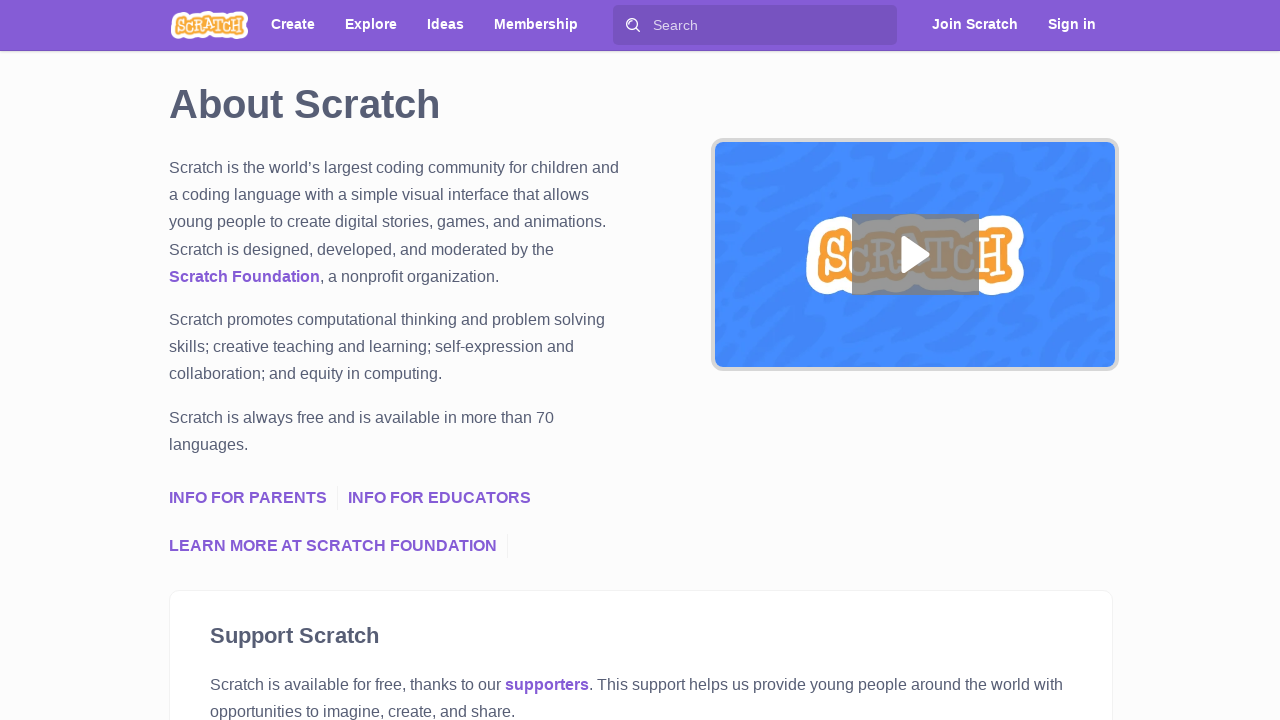

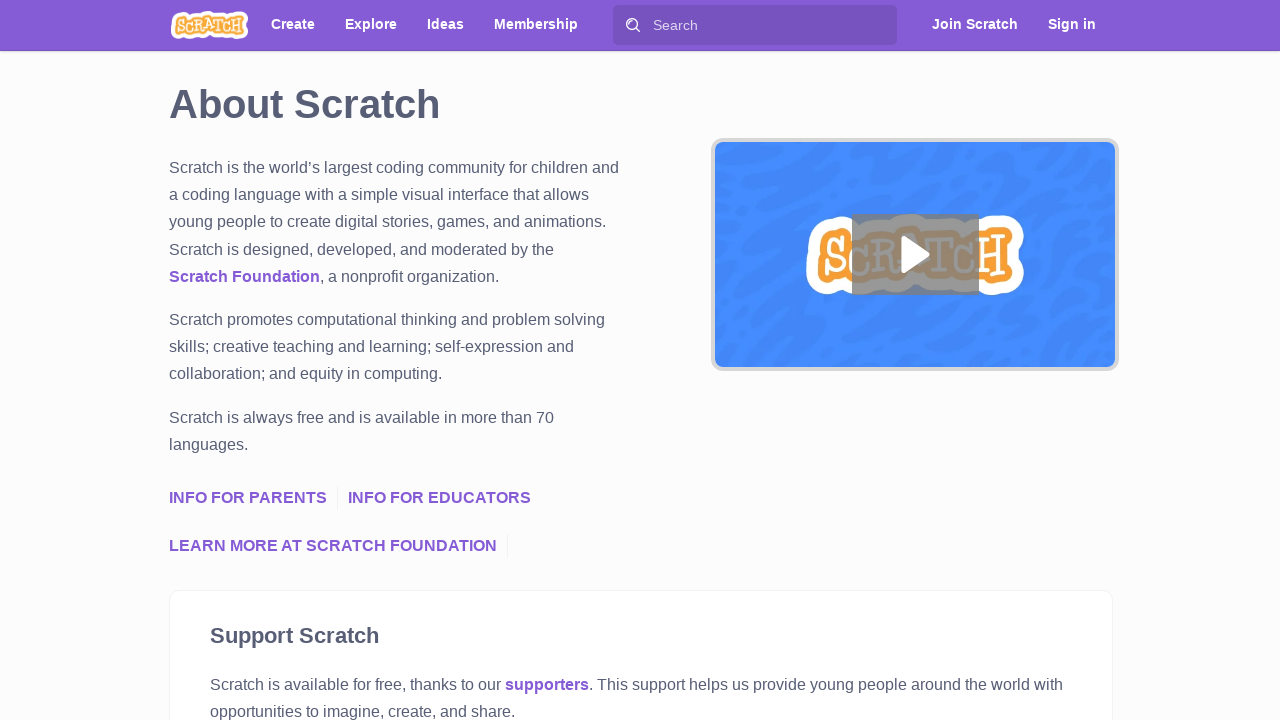